Tests filtering functionality by clicking Active, Completed, and All filter links, including back button navigation.

Starting URL: https://demo.playwright.dev/todomvc

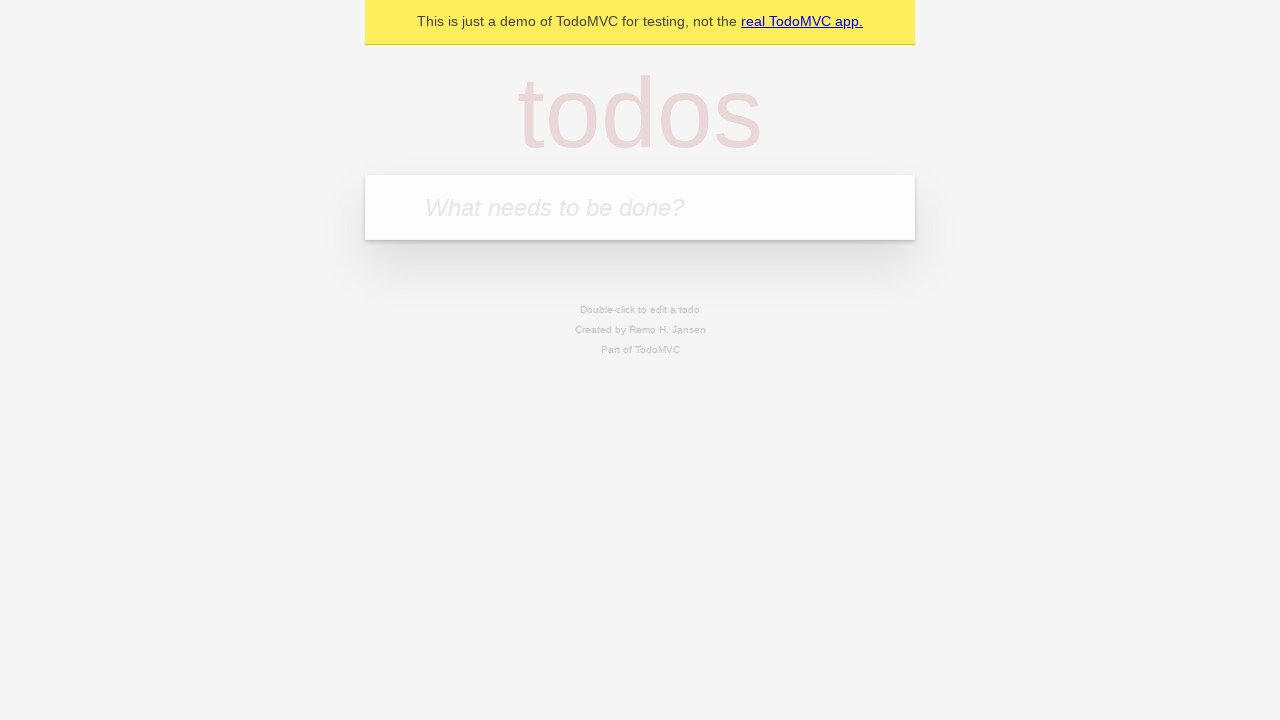

Filled todo input with 'buy some cheese' on internal:attr=[placeholder="What needs to be done?"i]
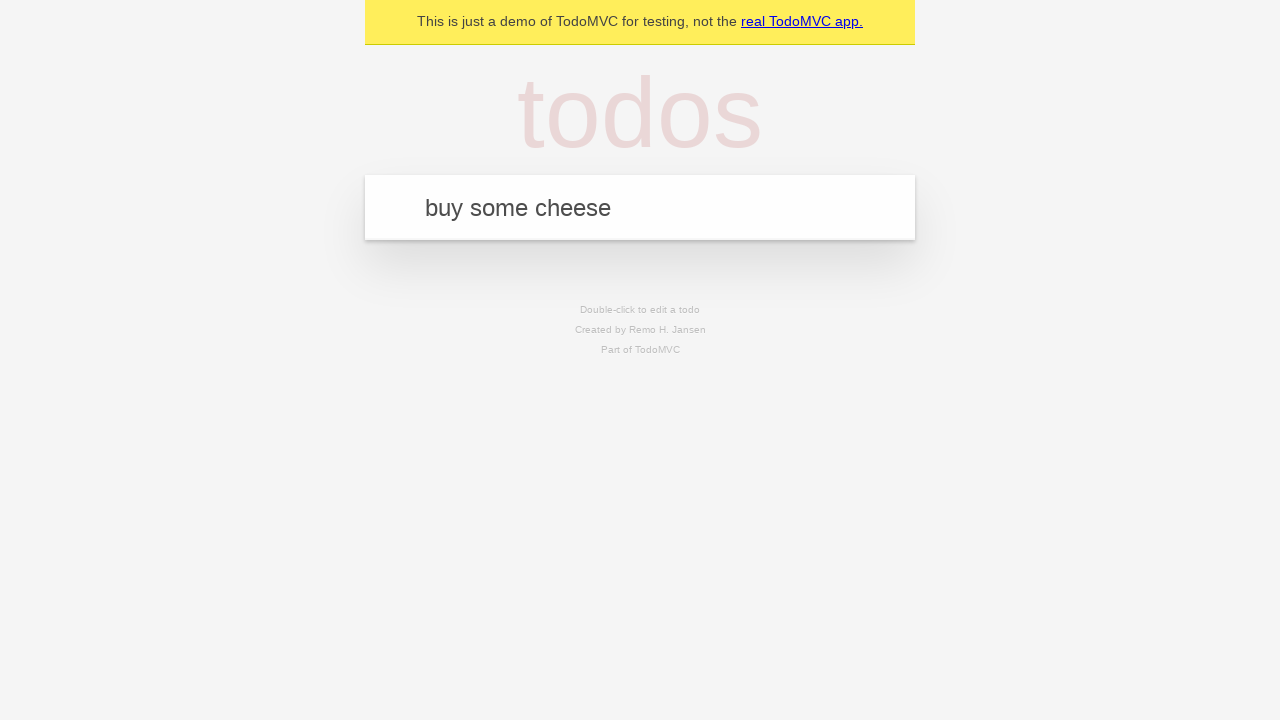

Pressed Enter to create first todo item on internal:attr=[placeholder="What needs to be done?"i]
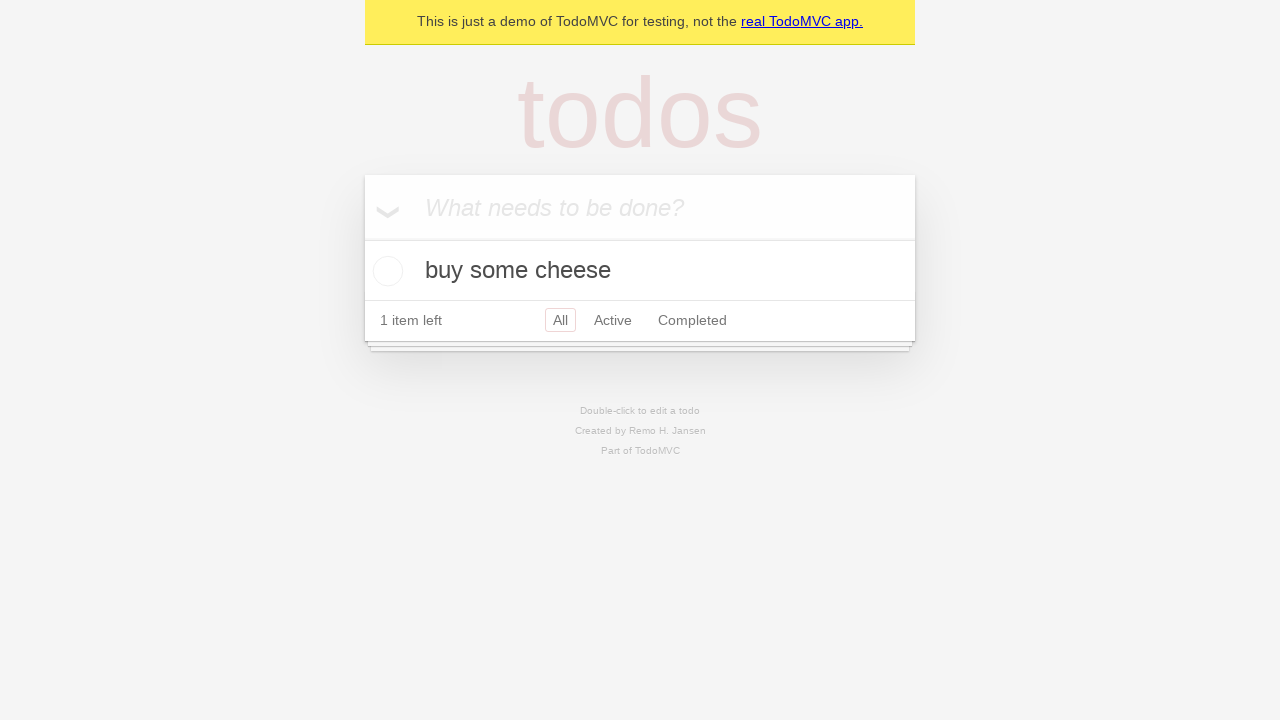

Filled todo input with 'feed the cat' on internal:attr=[placeholder="What needs to be done?"i]
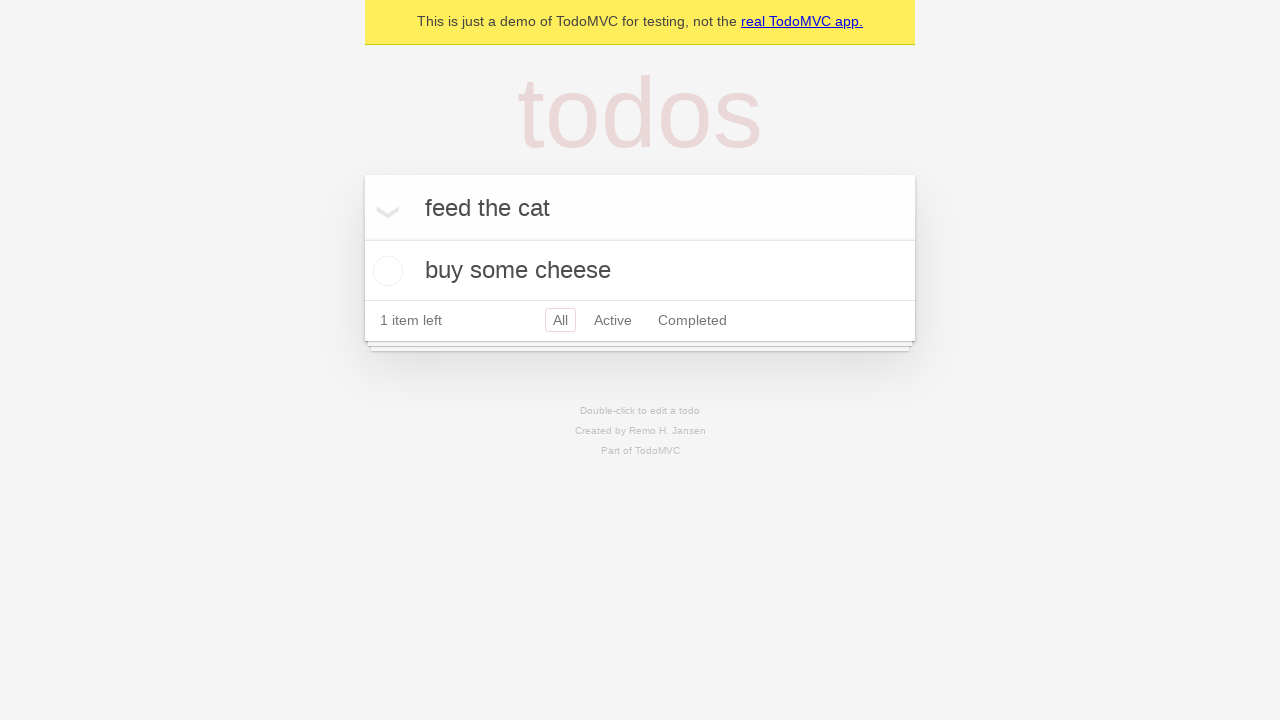

Pressed Enter to create second todo item on internal:attr=[placeholder="What needs to be done?"i]
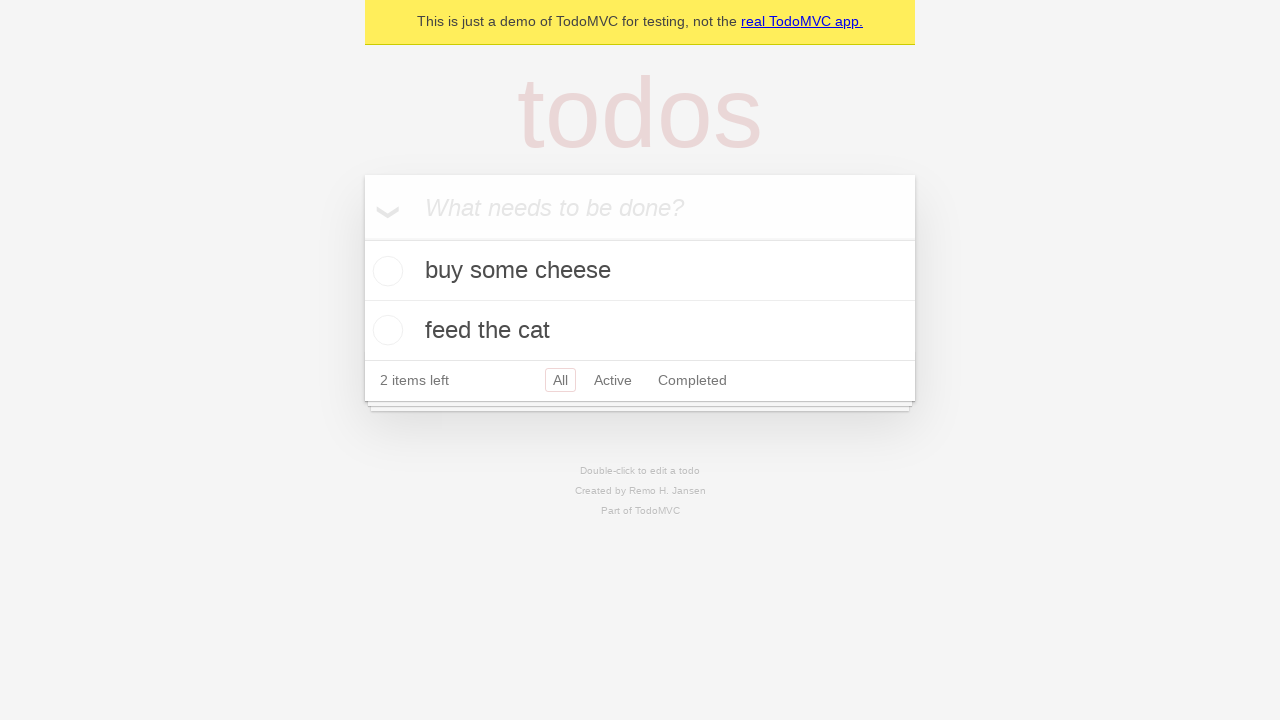

Filled todo input with 'book a doctors appointment' on internal:attr=[placeholder="What needs to be done?"i]
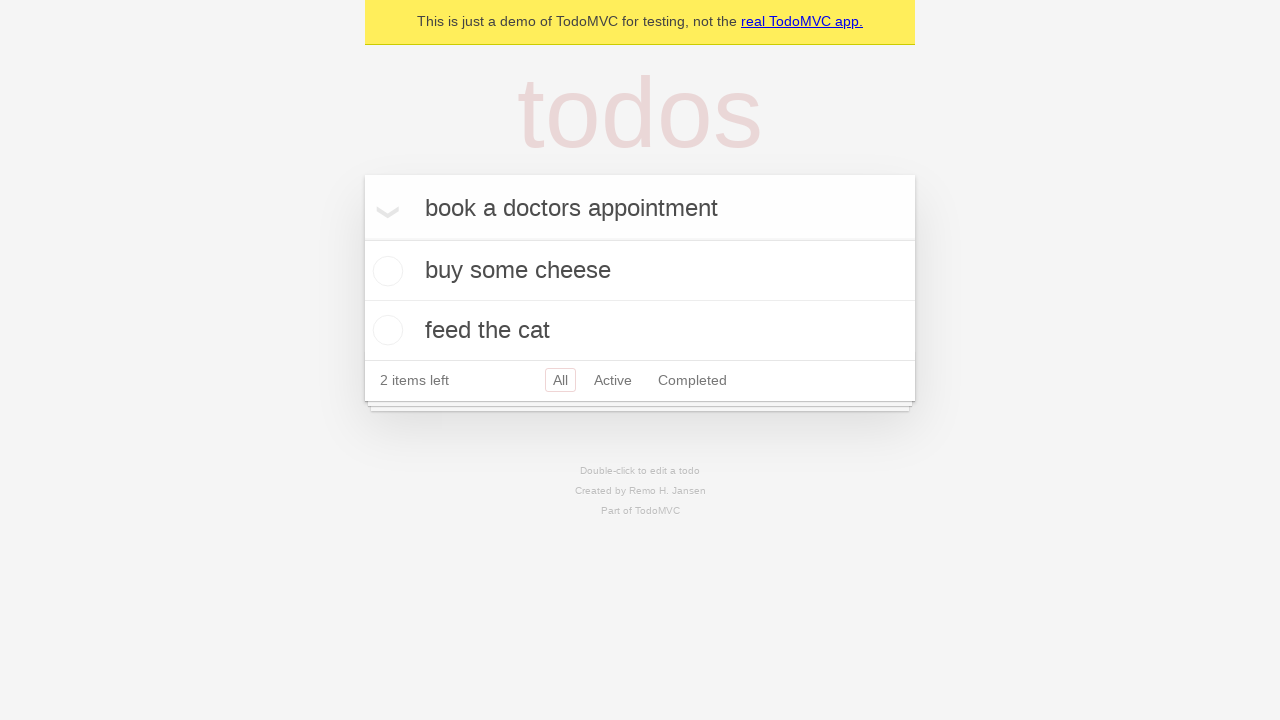

Pressed Enter to create third todo item on internal:attr=[placeholder="What needs to be done?"i]
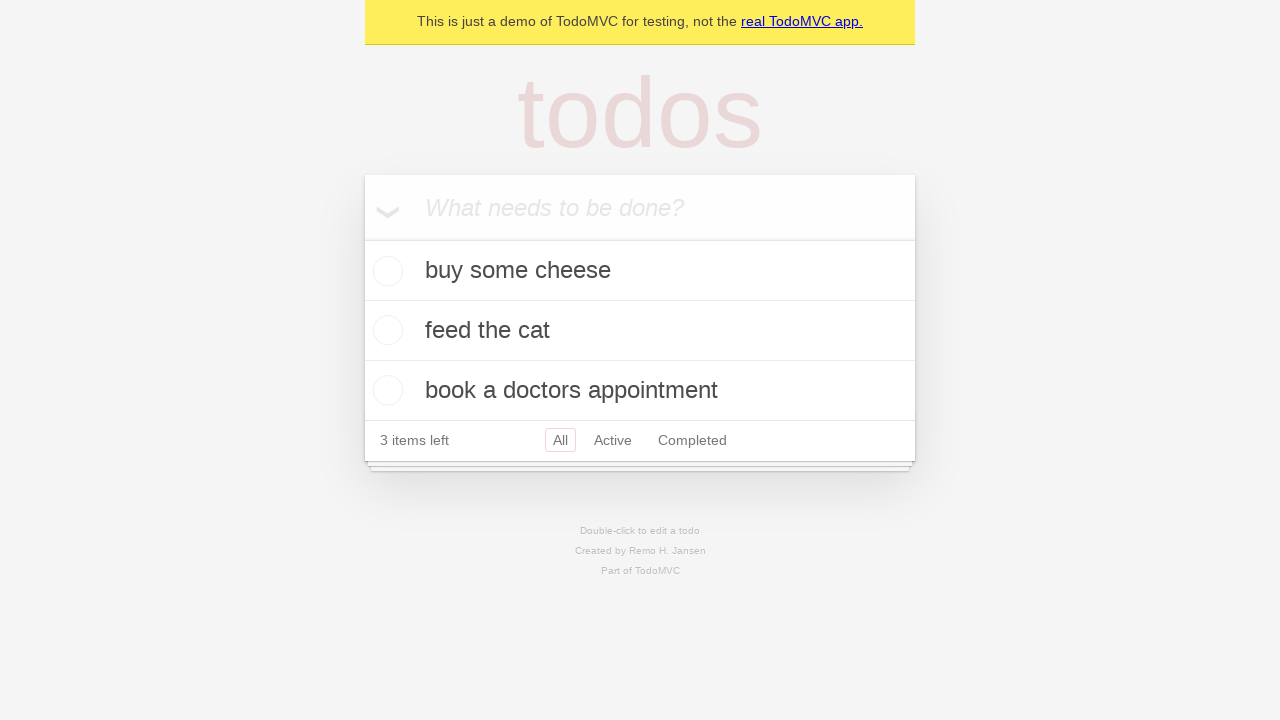

Marked second todo item as complete at (385, 330) on .todo-list li .toggle >> nth=1
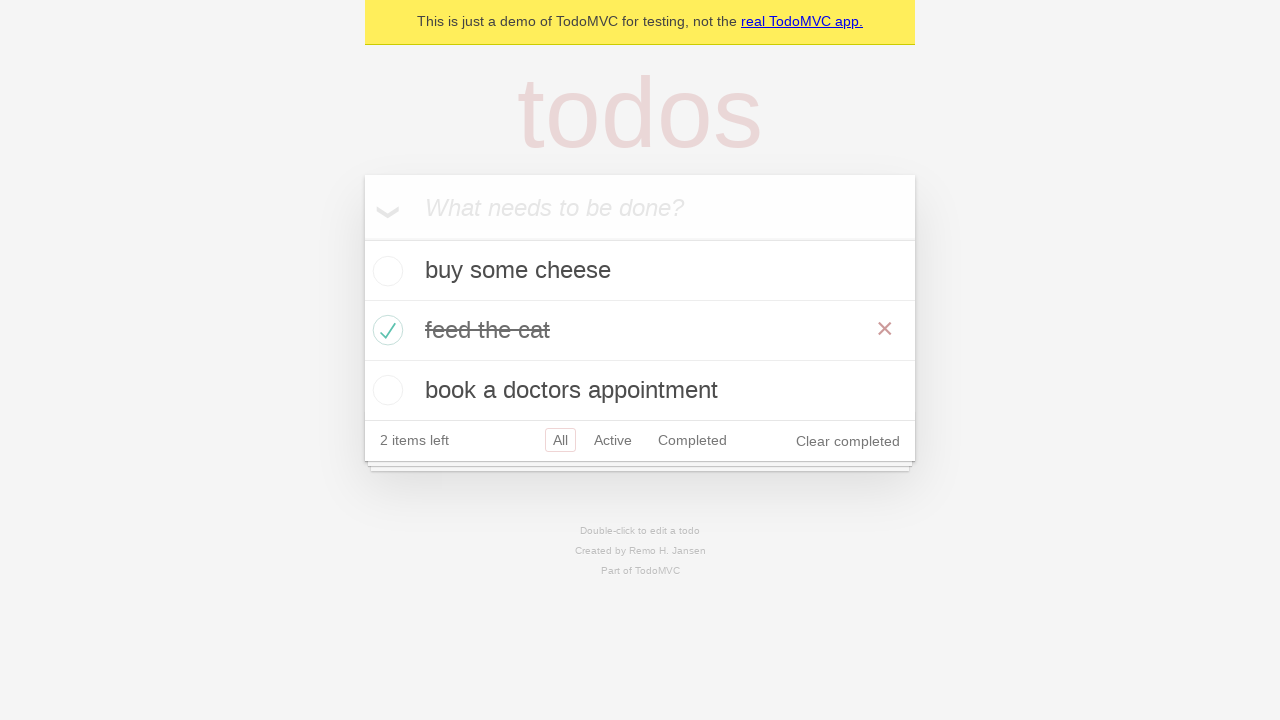

Clicked Active filter to display active items only at (613, 440) on internal:role=link[name="Active"i]
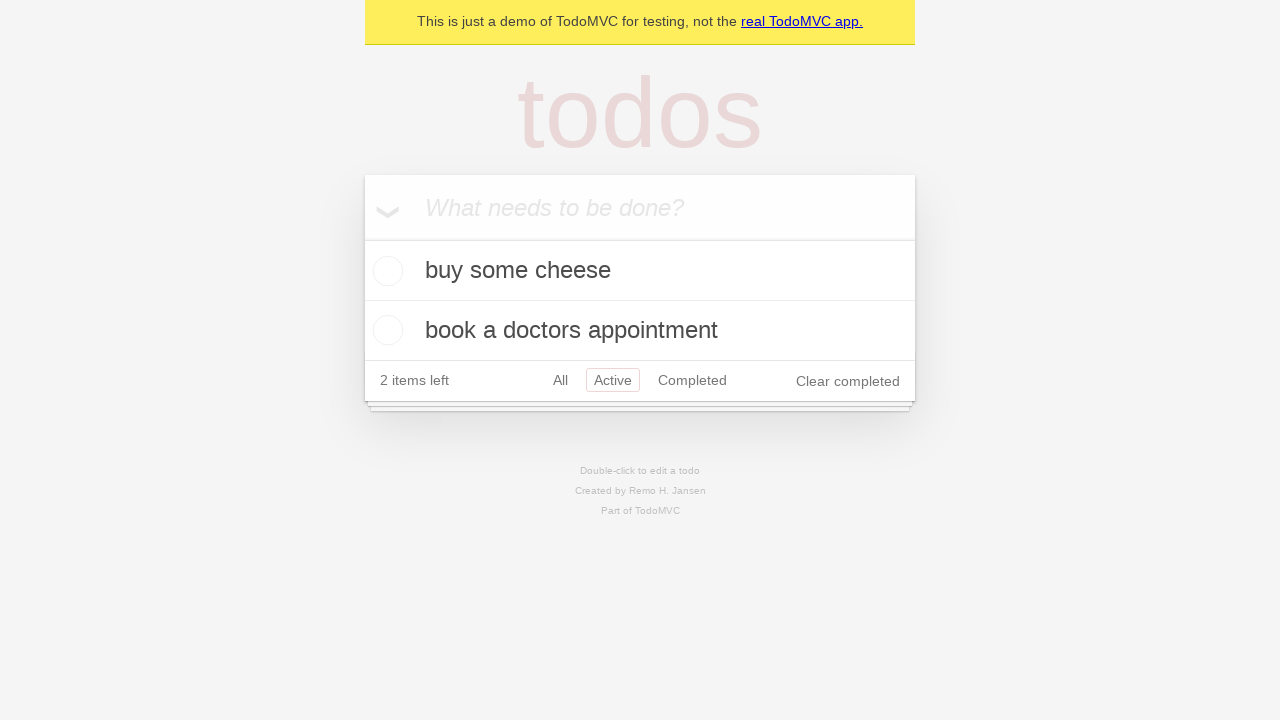

Filtered list loaded showing active items
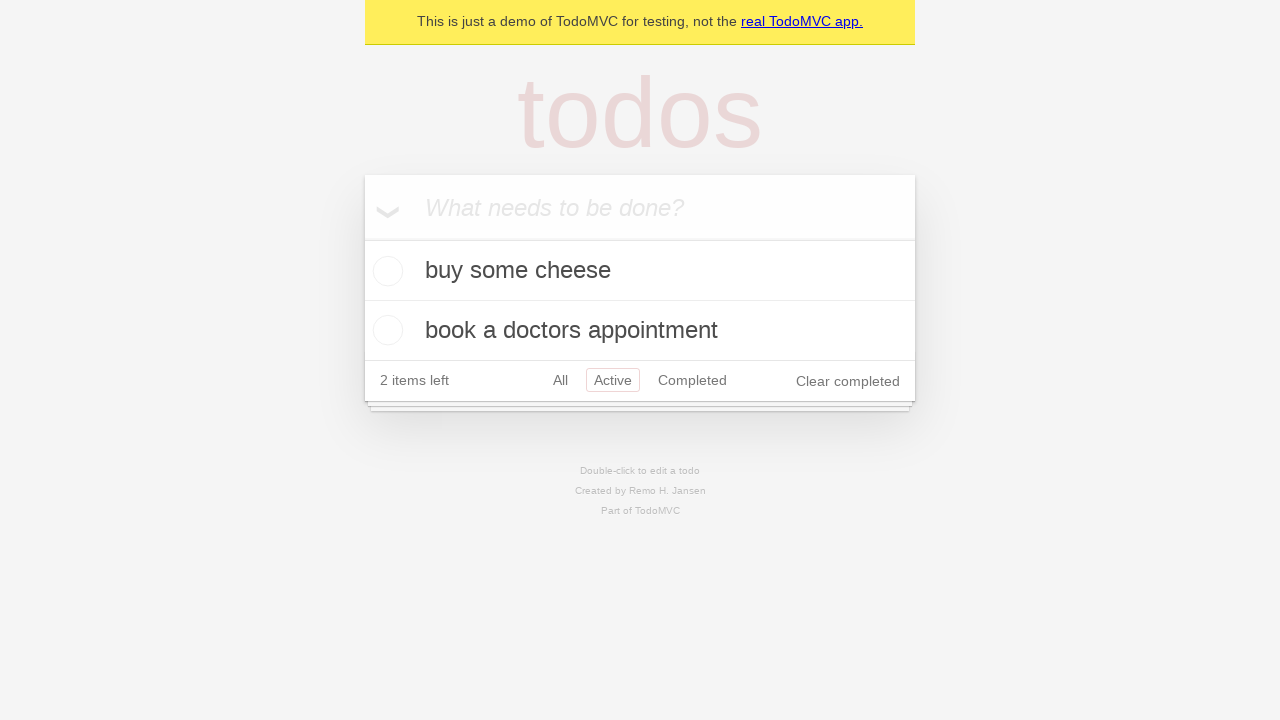

Clicked All filter to display all items at (560, 380) on internal:role=link[name="All"i]
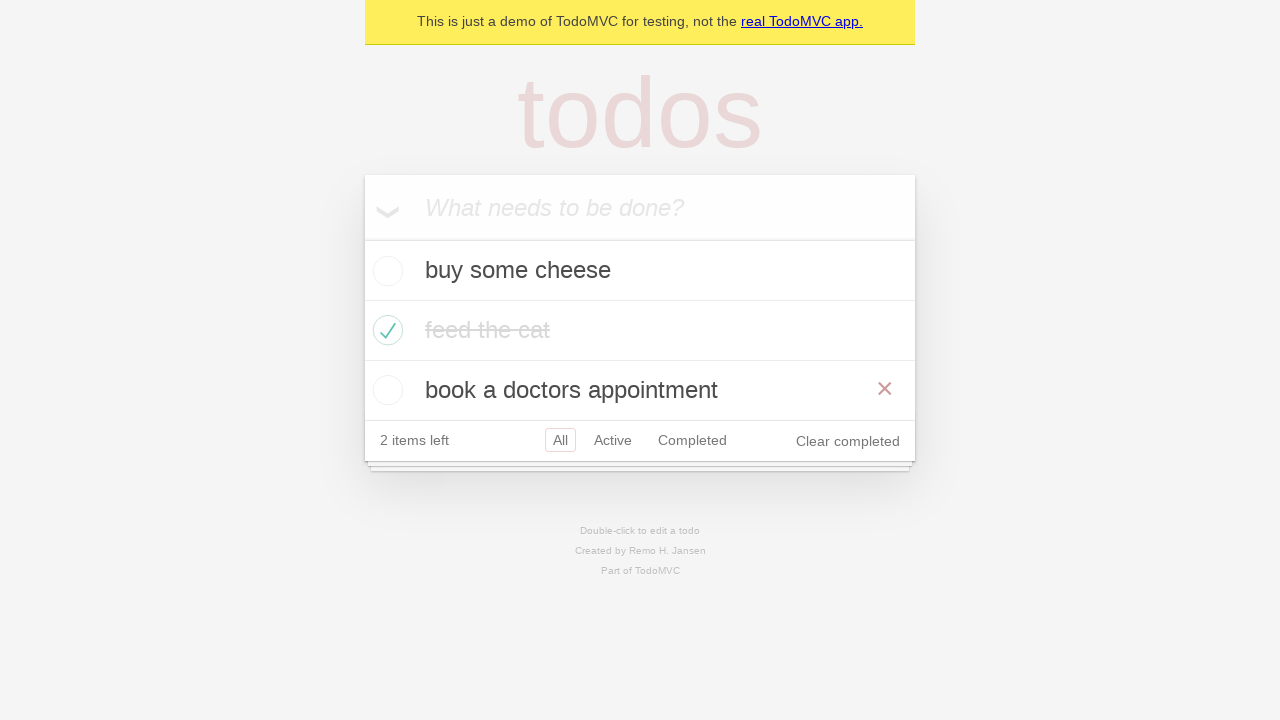

Clicked Completed filter to display completed items at (692, 440) on internal:role=link[name="Completed"i]
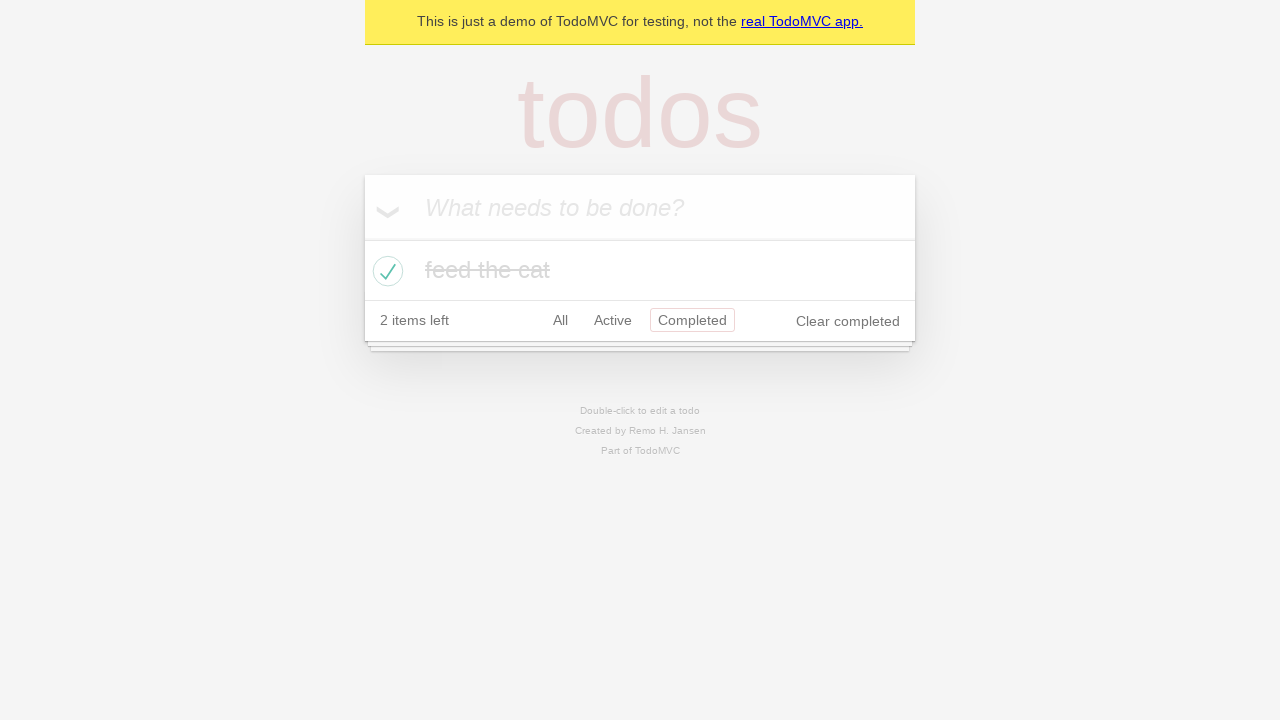

Navigated back to All filter view
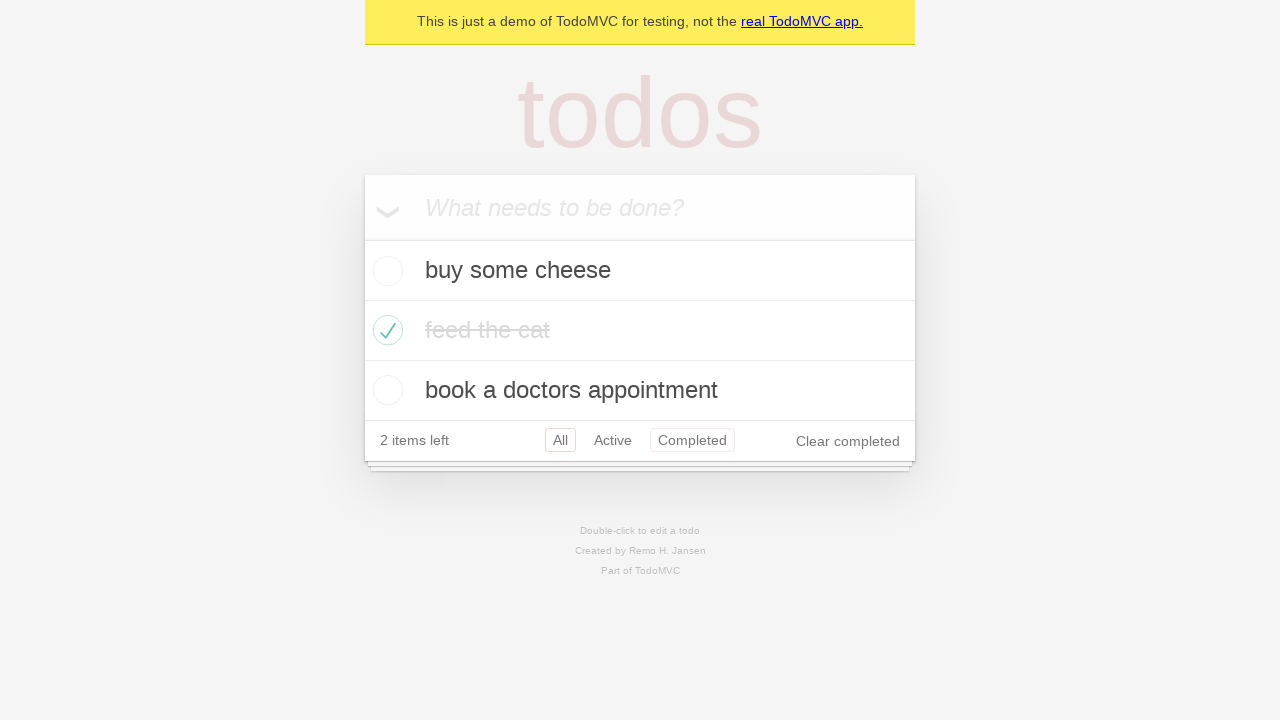

Navigated back to Active filter view
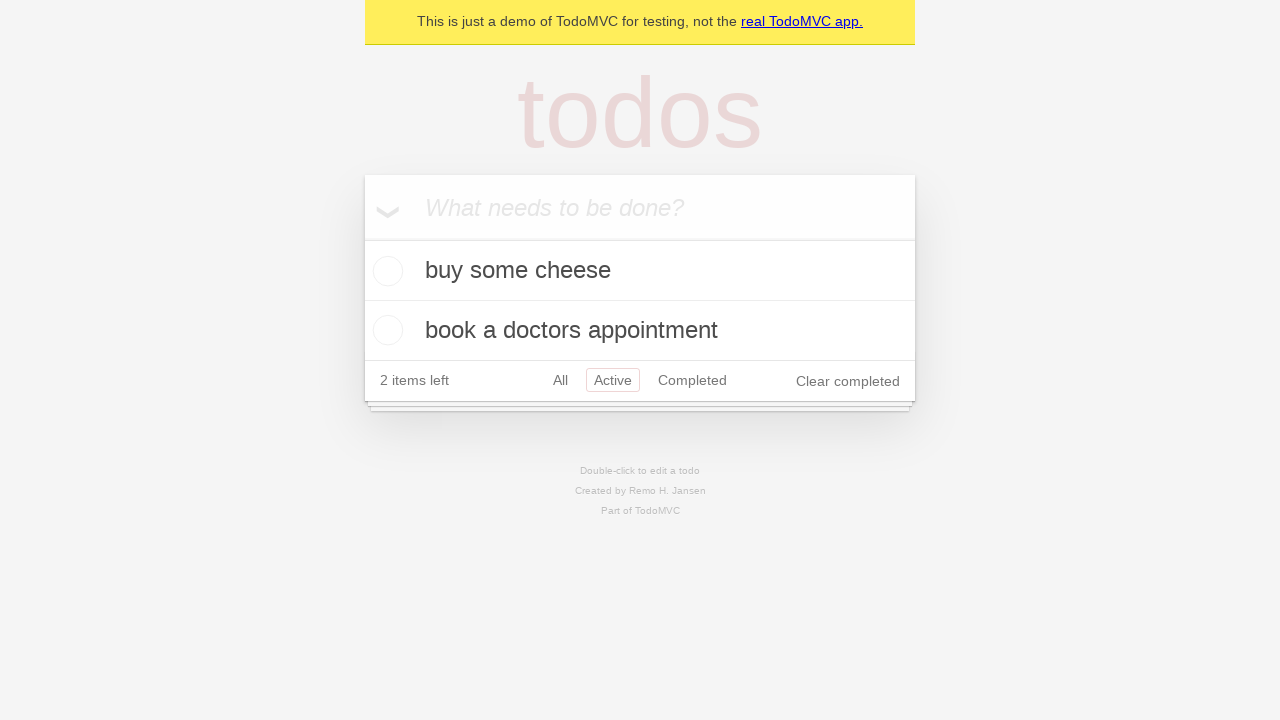

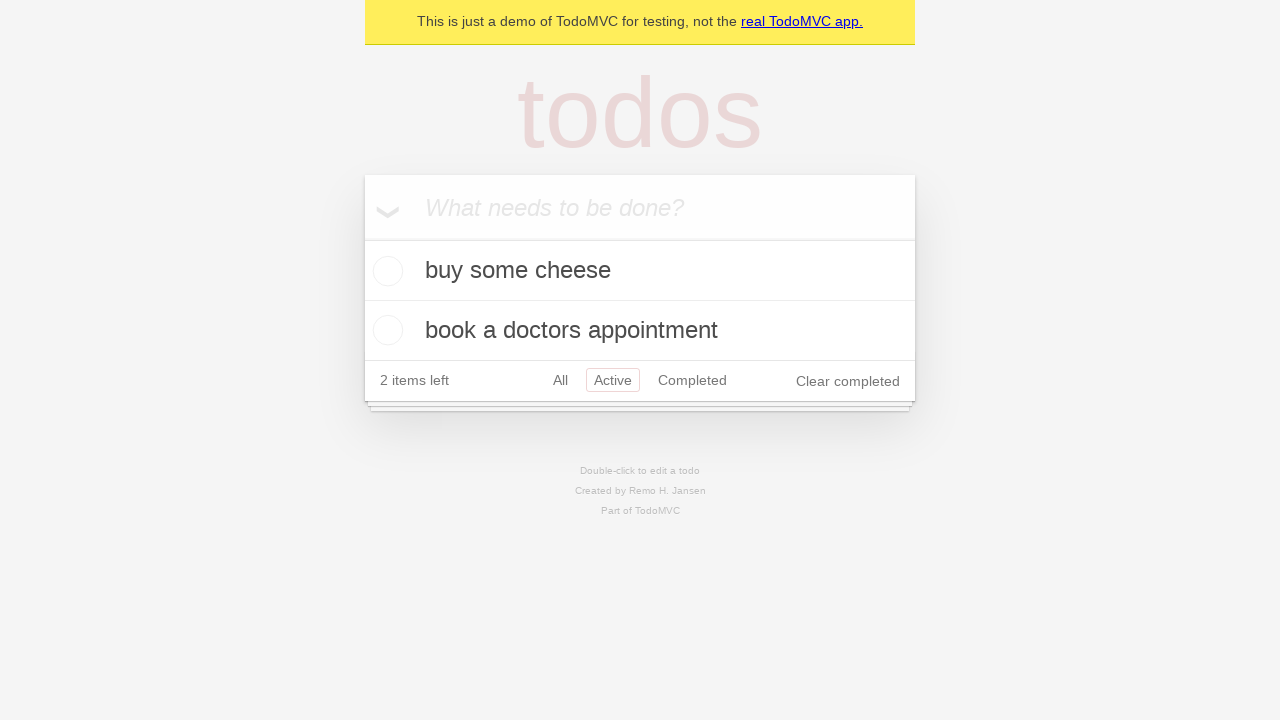